Tests drag and drop functionality by dragging an element to a drop target on the DemoQA droppable page, then performs a keyboard action to select all content.

Starting URL: https://demoqa.com/droppable

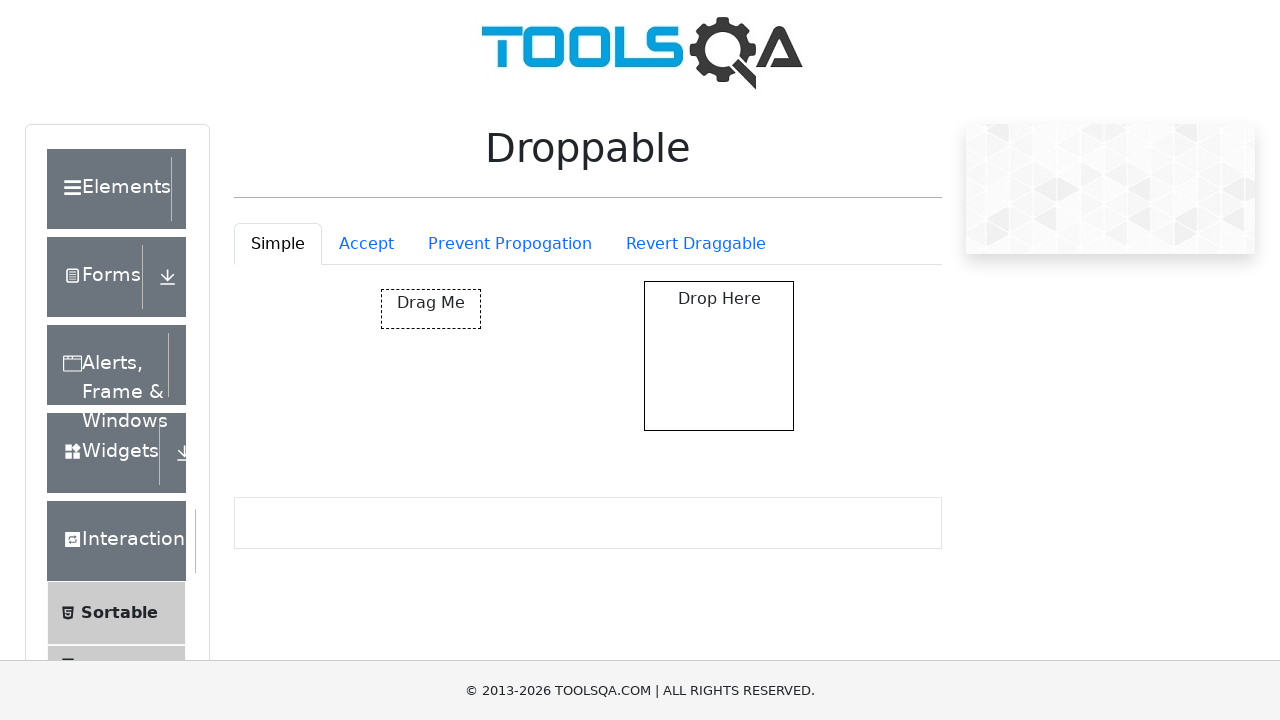

Set viewport size to 1920x1080
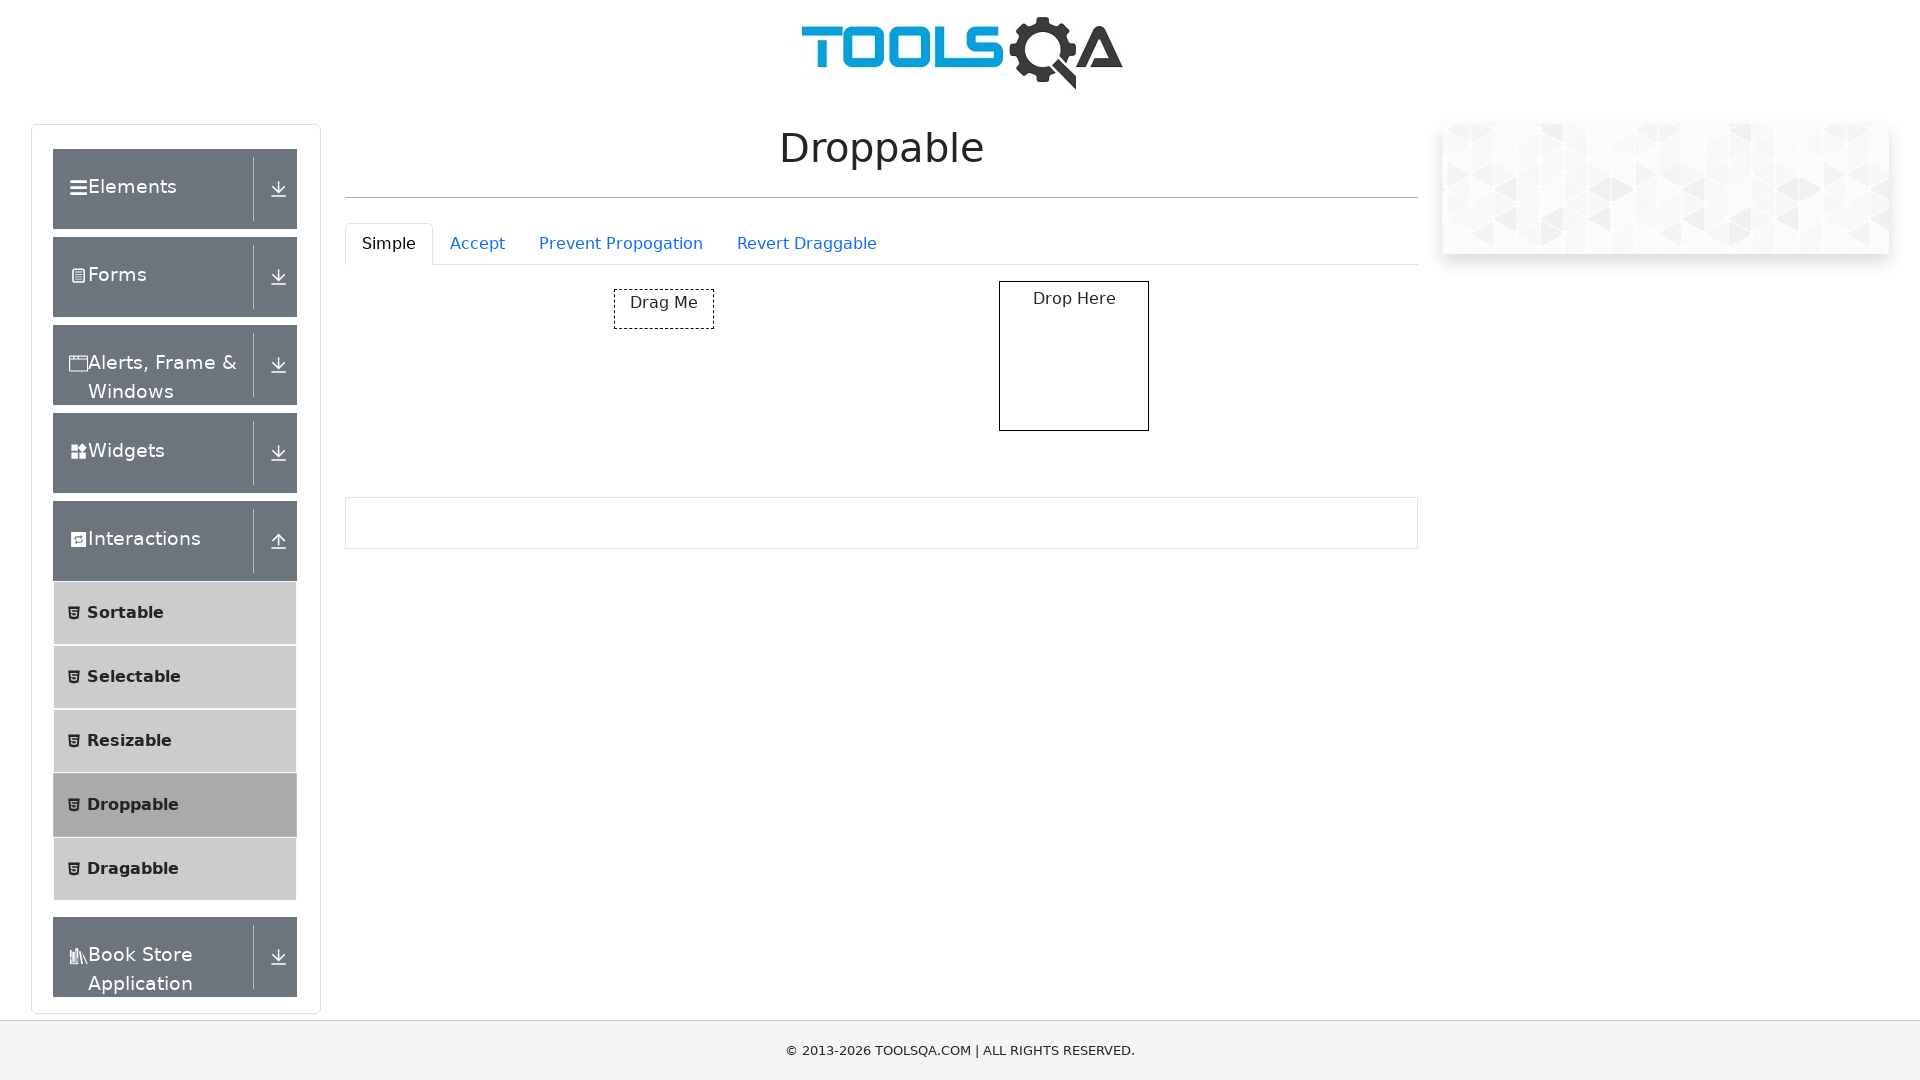

Draggable element loaded and visible
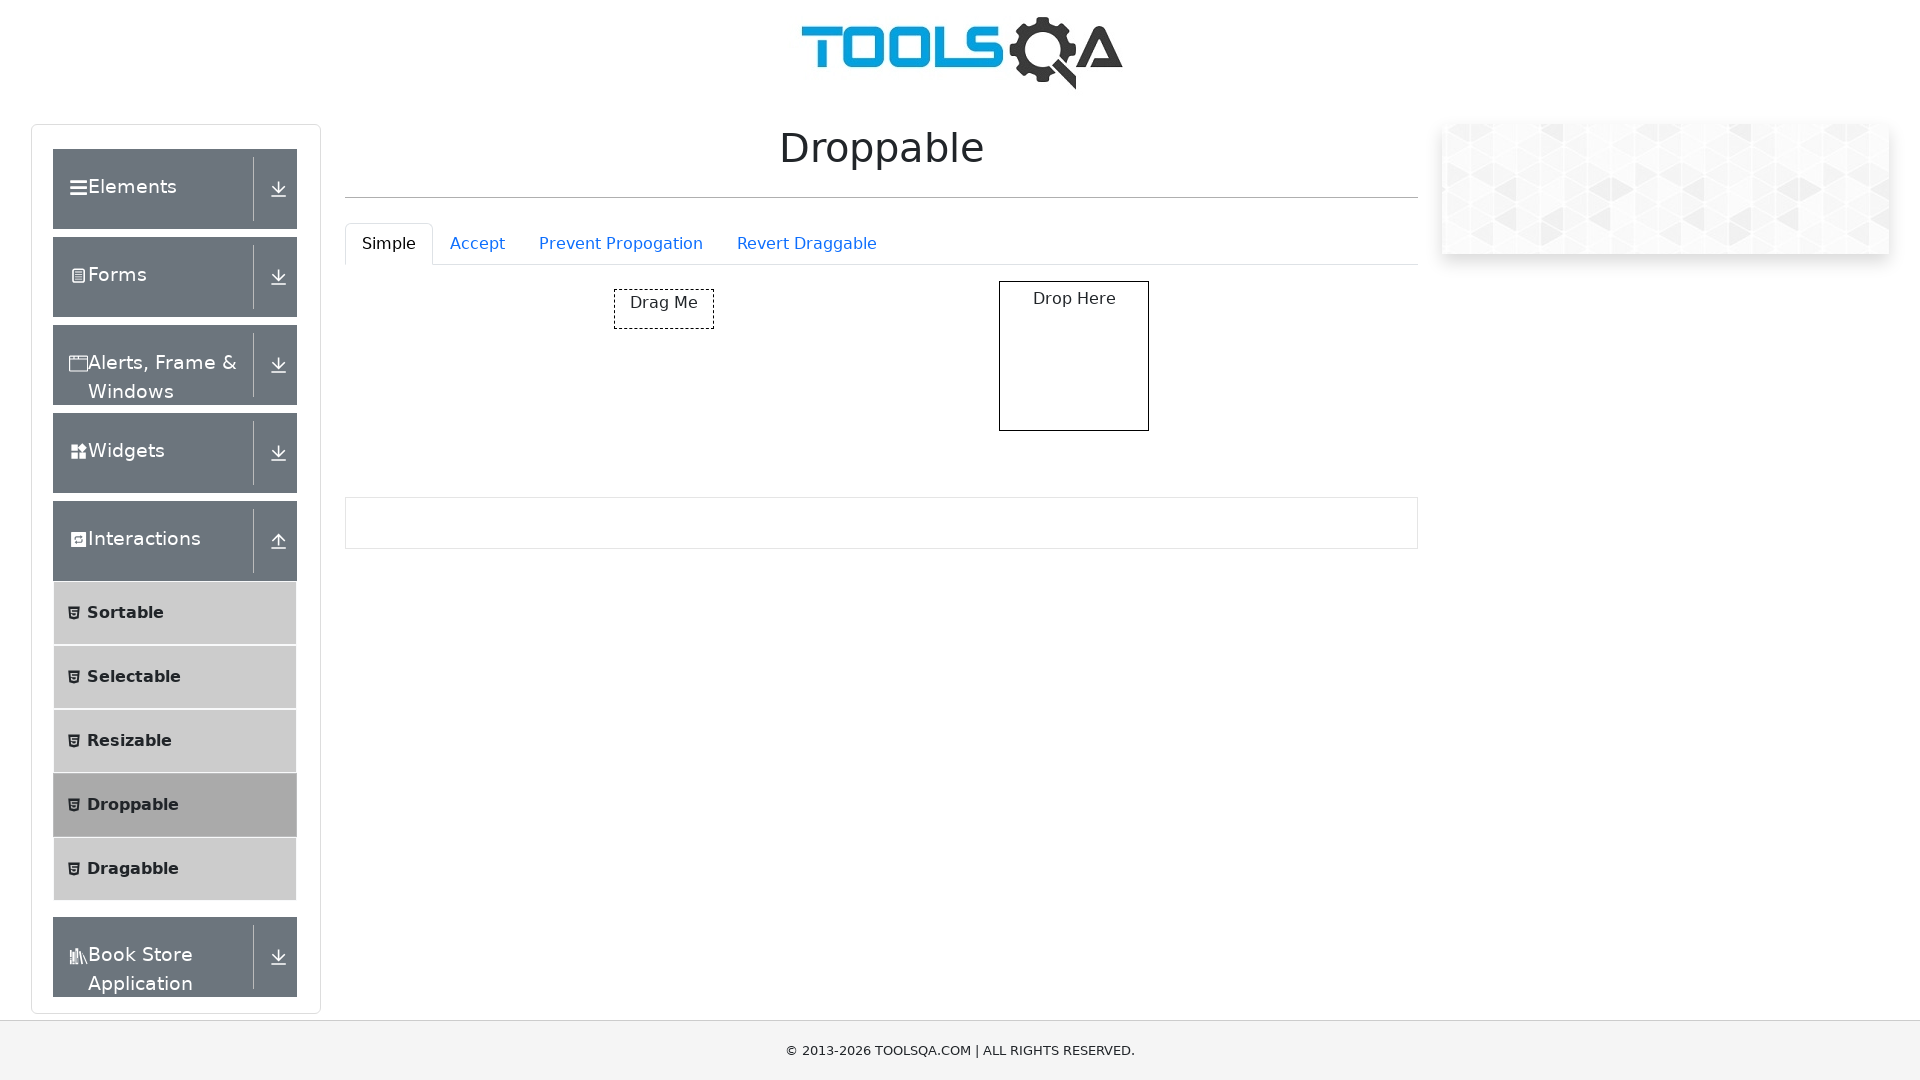

Dragged element to drop target on DemoQA droppable page at (1074, 356)
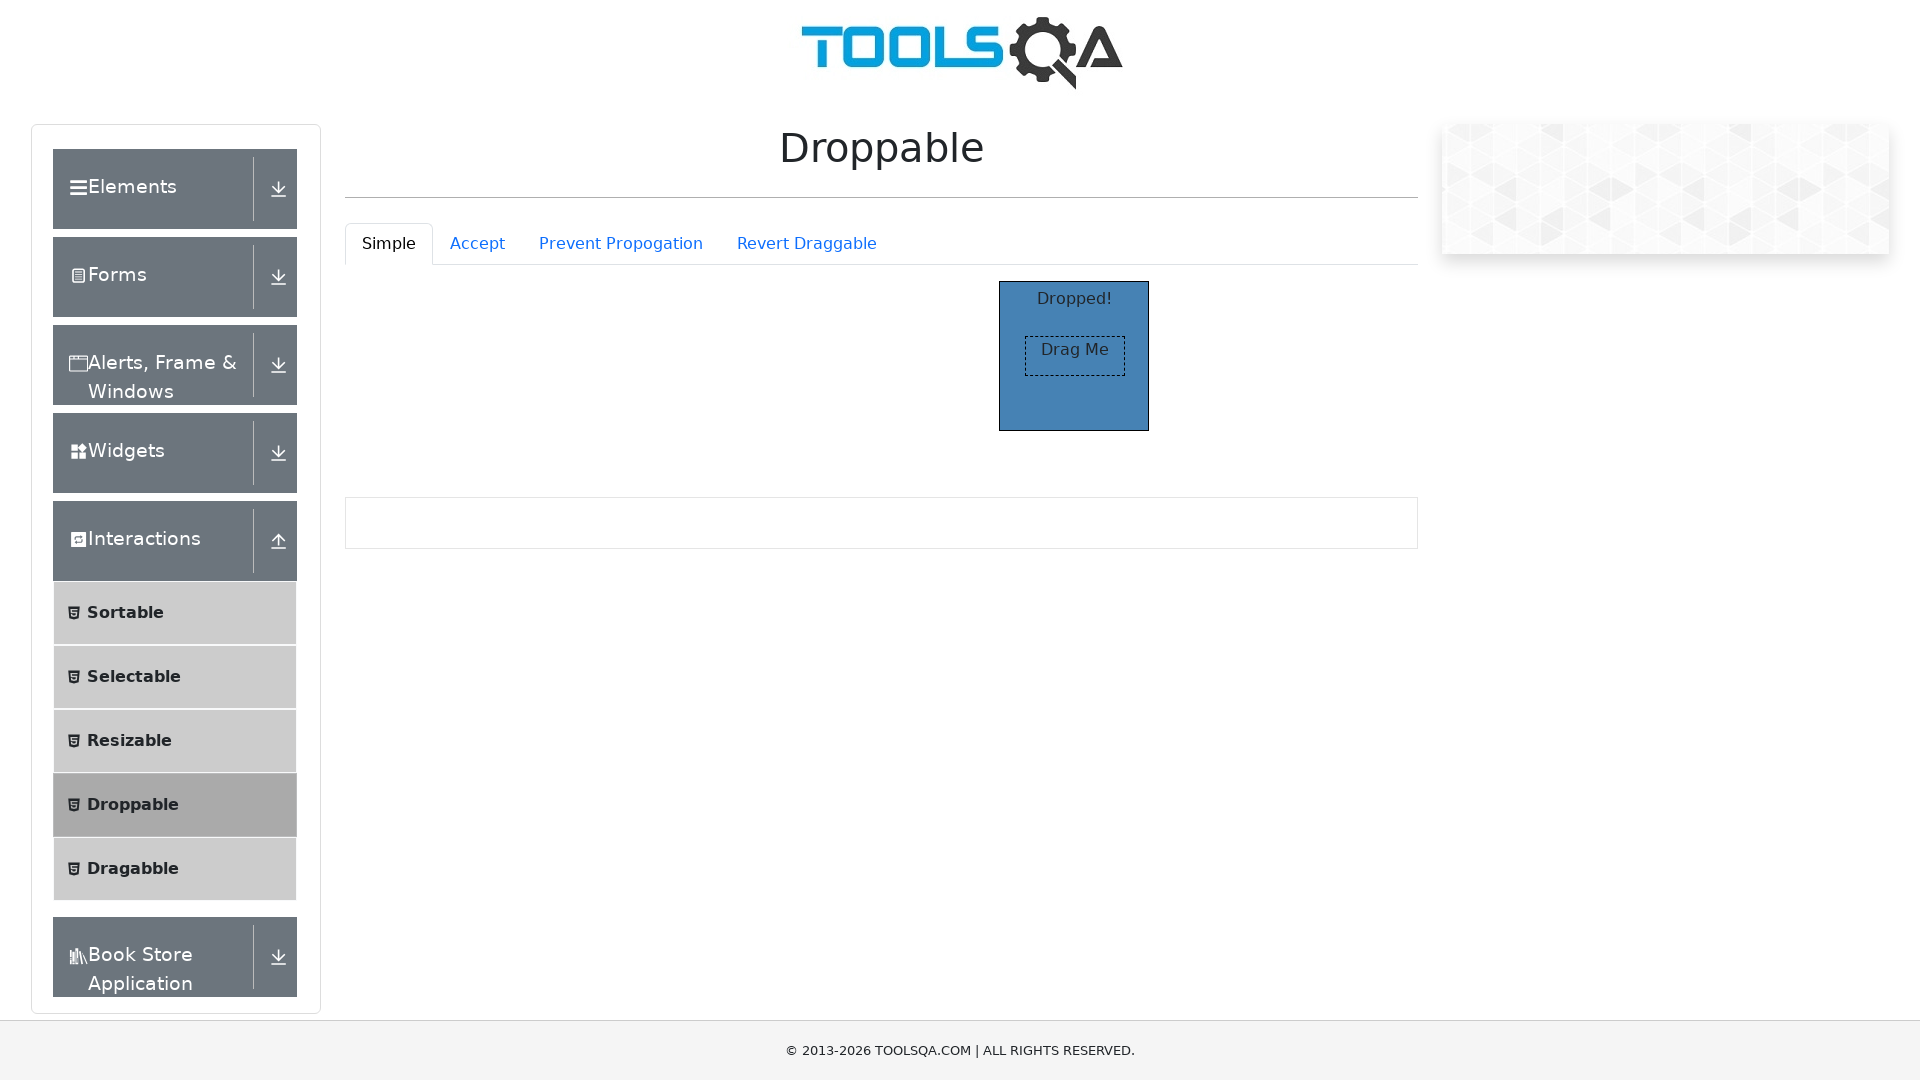

Pressed Ctrl+A to select all content
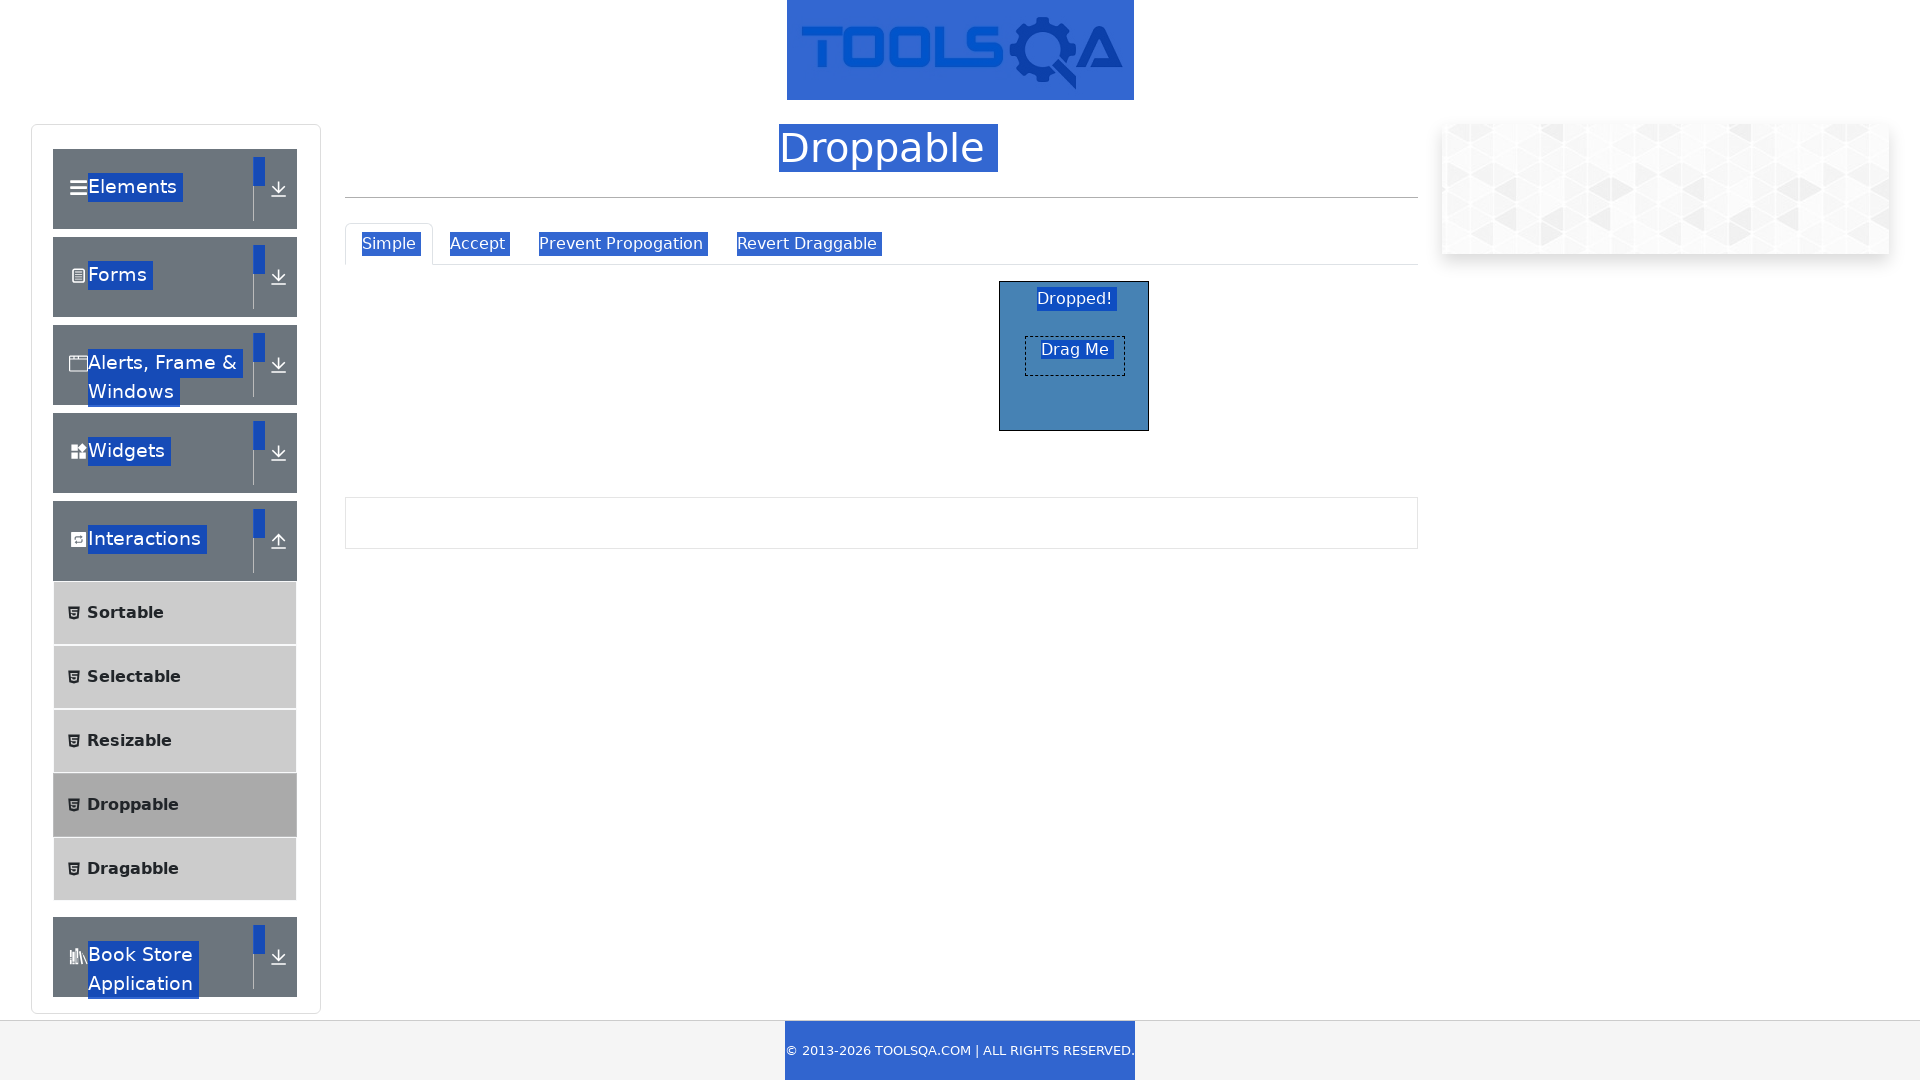

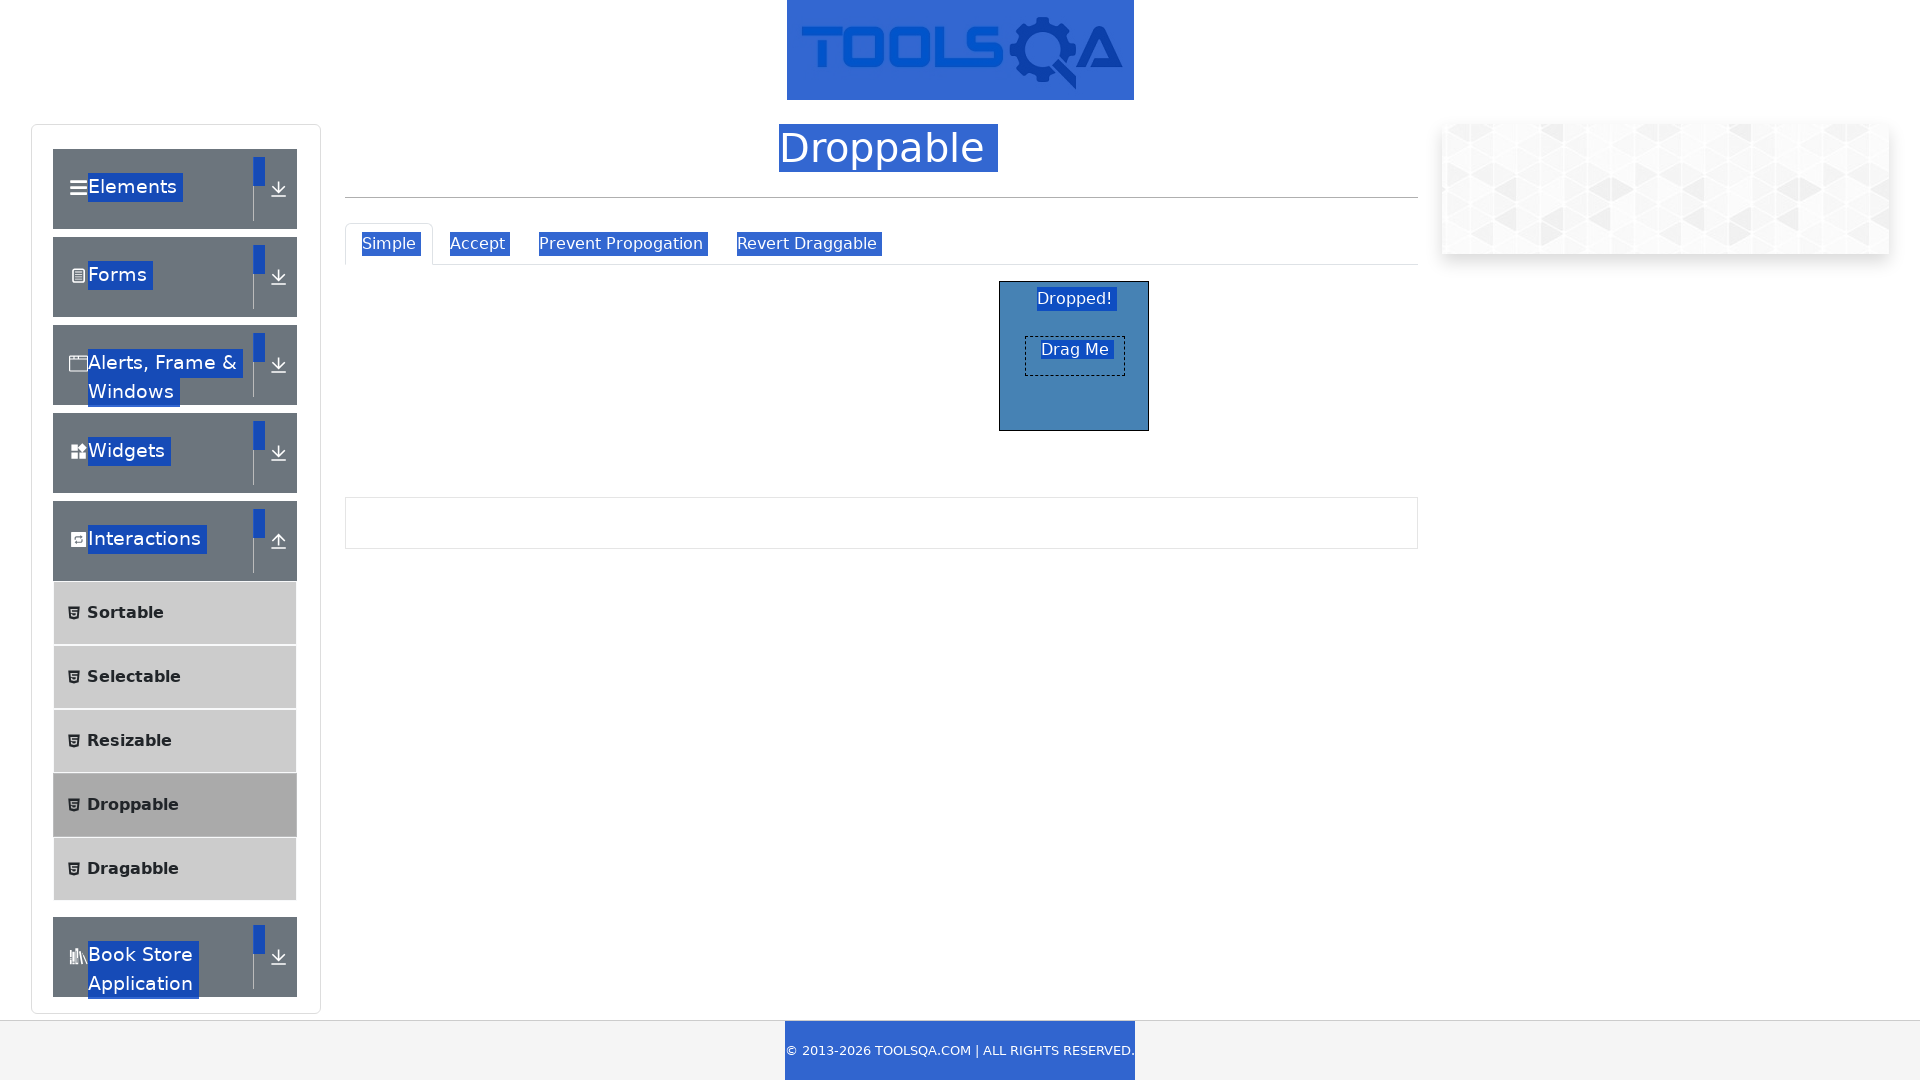